Opens the GoIndigo airline website homepage and verifies it loads successfully

Starting URL: https://www.goindigo.in/

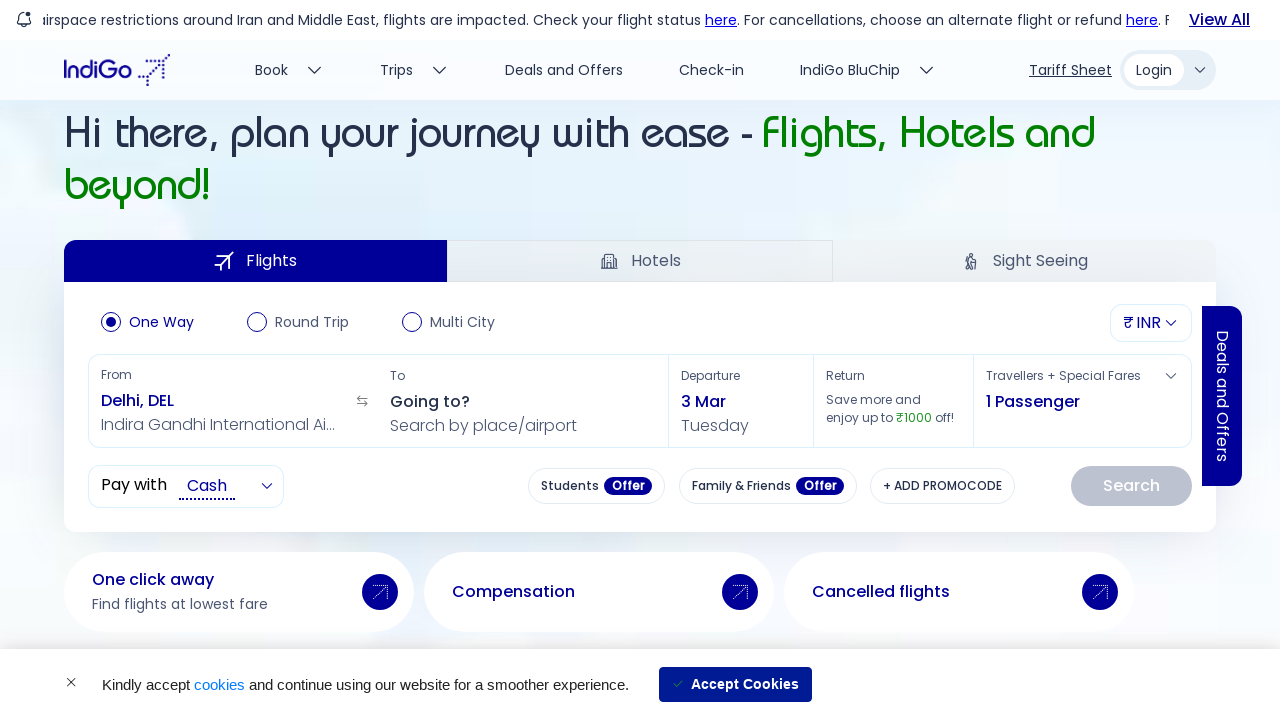

Navigated to GoIndigo airline website homepage
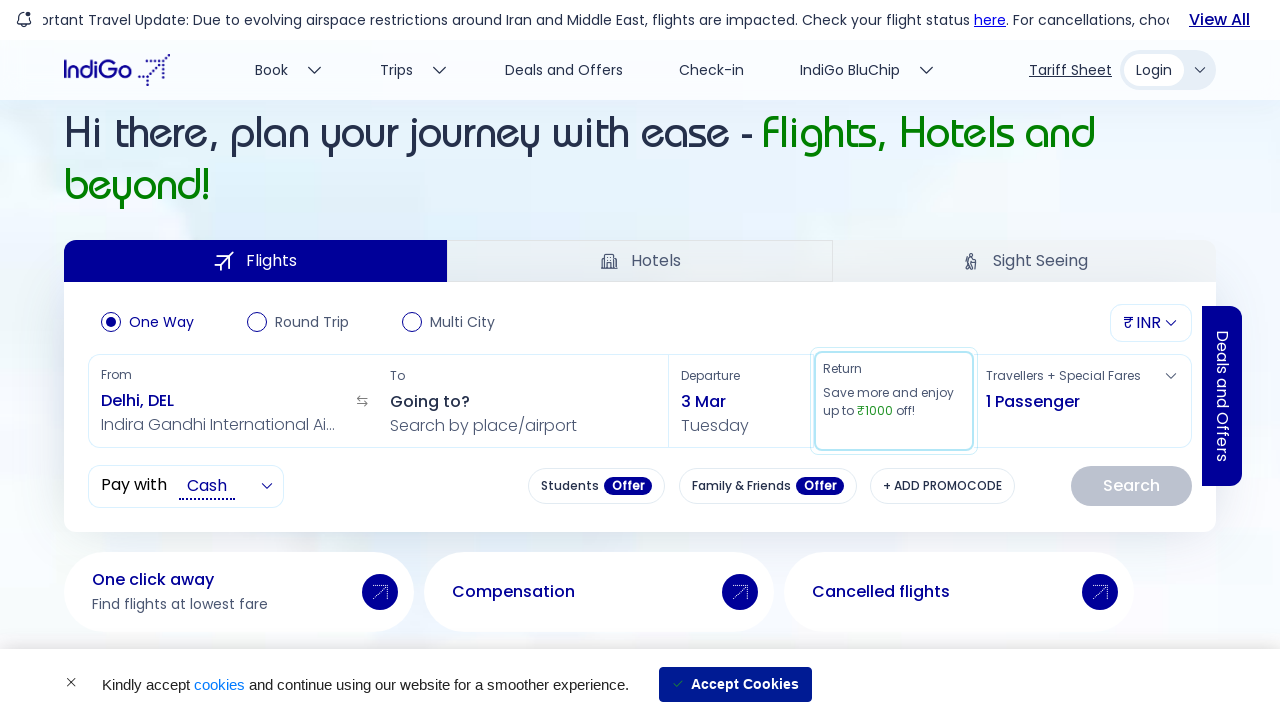

Page DOM content loaded successfully
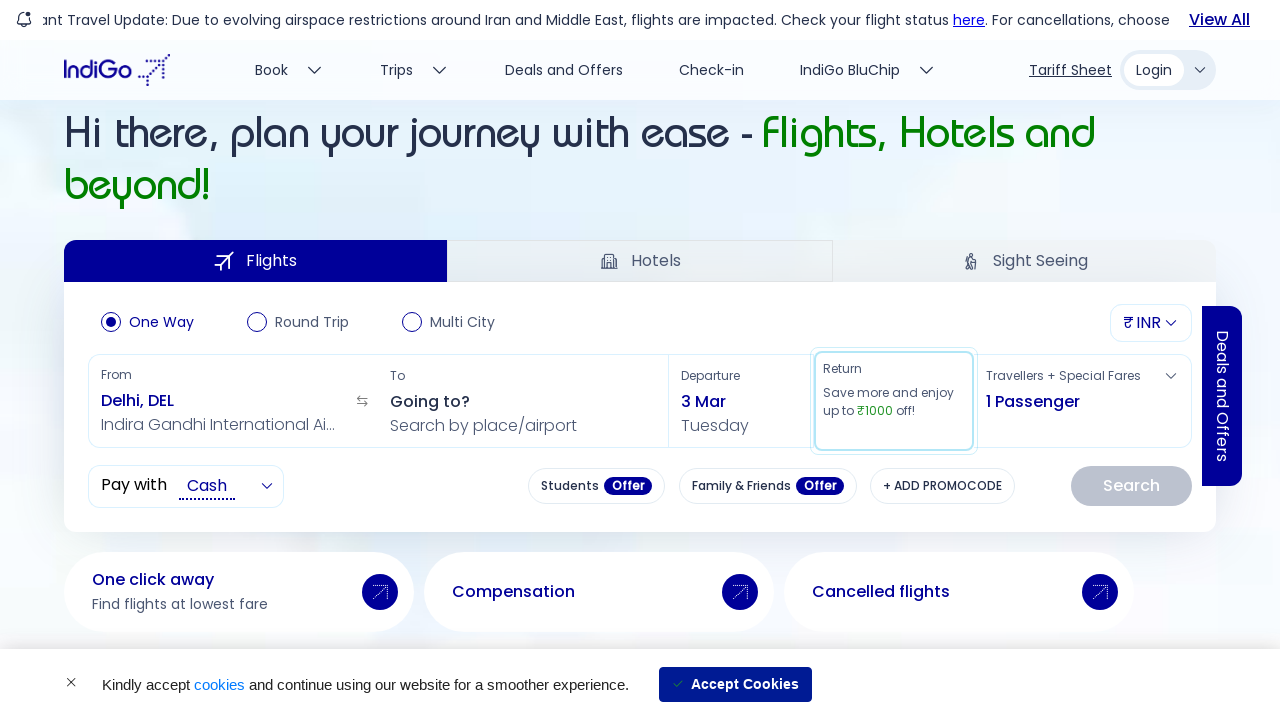

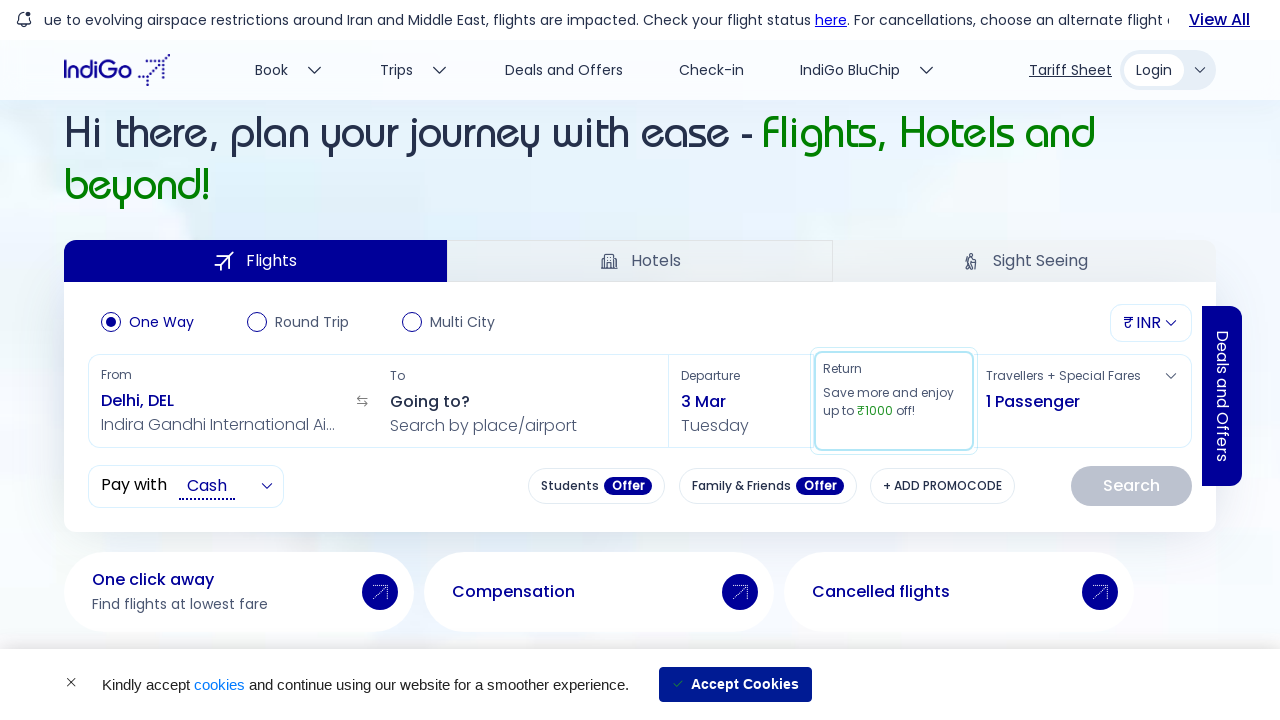